Tests scrolling functionality on a mortgage calculator website by scrolling to a share button, clicking it, and scrolling back up

Starting URL: https://www.mortgagecalculator.org

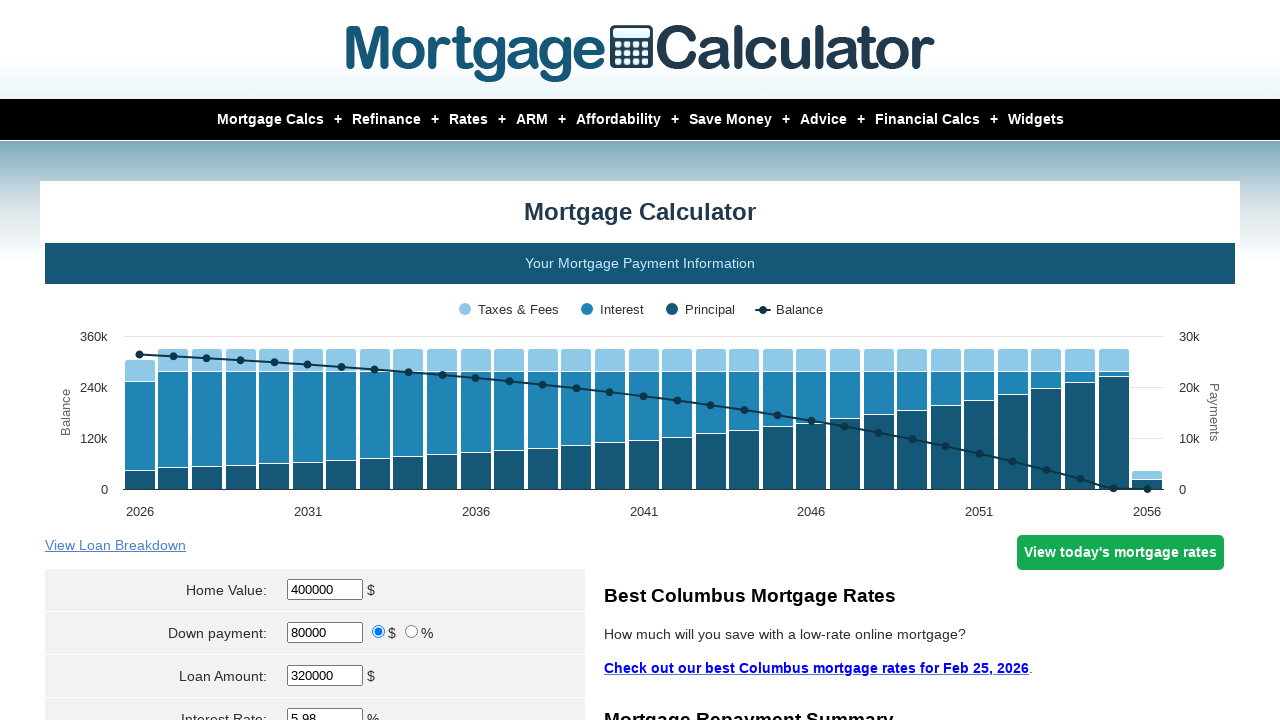

Waited for page to load (3000ms)
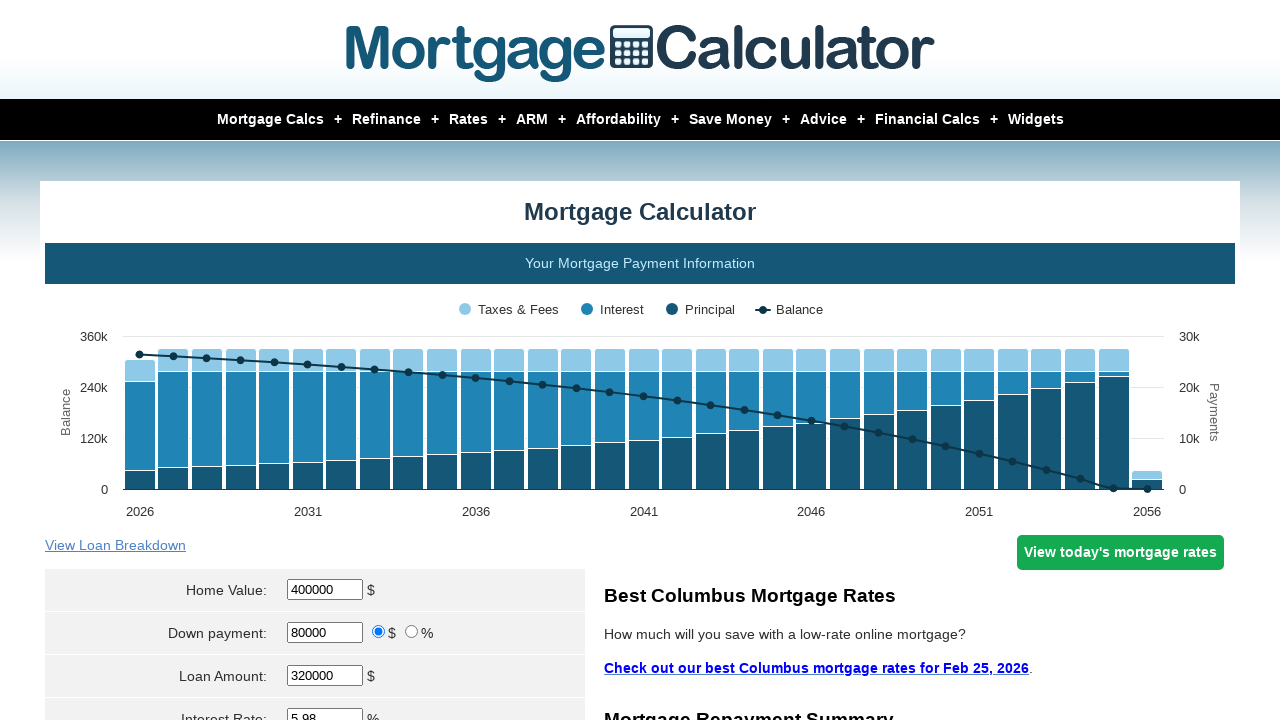

Located share button element
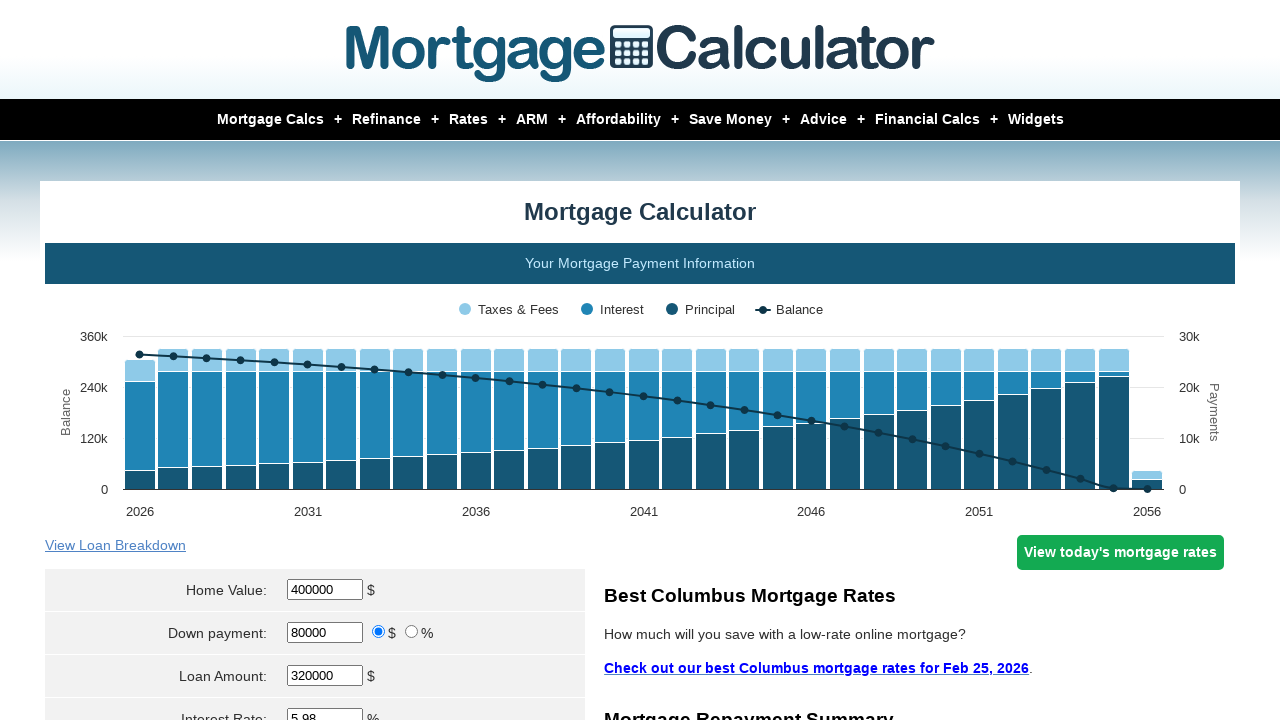

Scrolled to share button
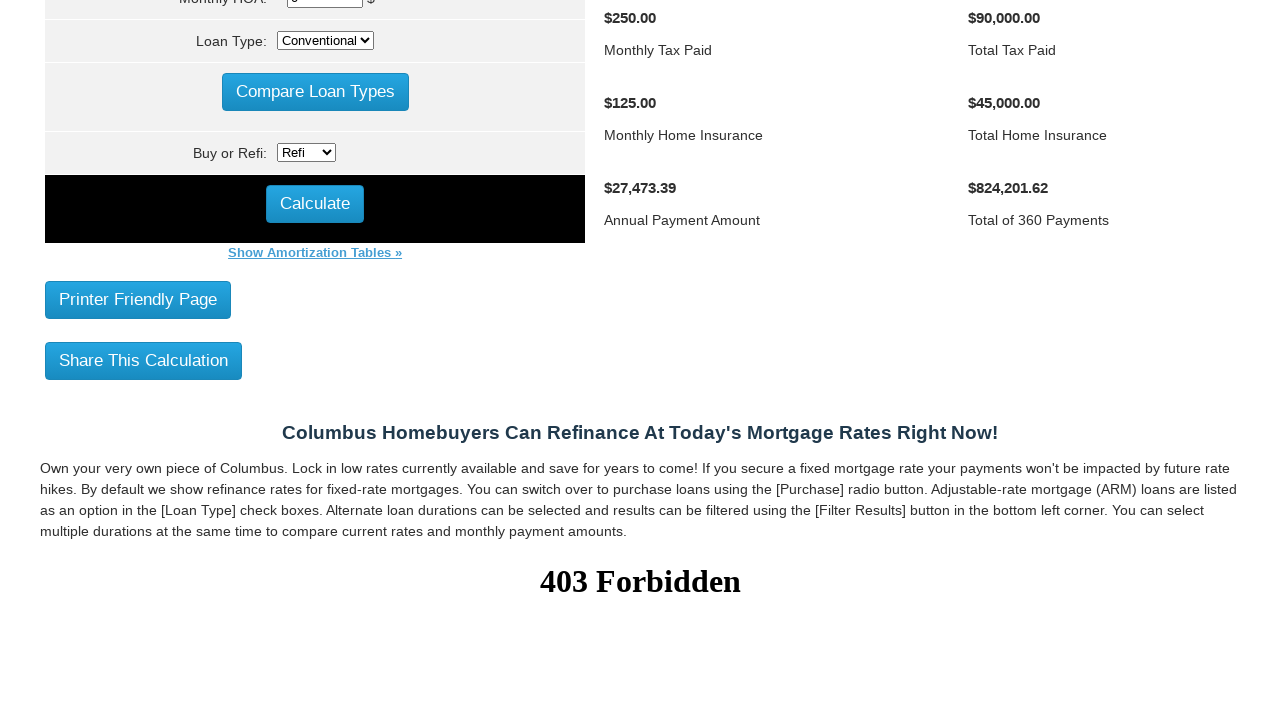

Waited for page to settle after scrolling (3000ms)
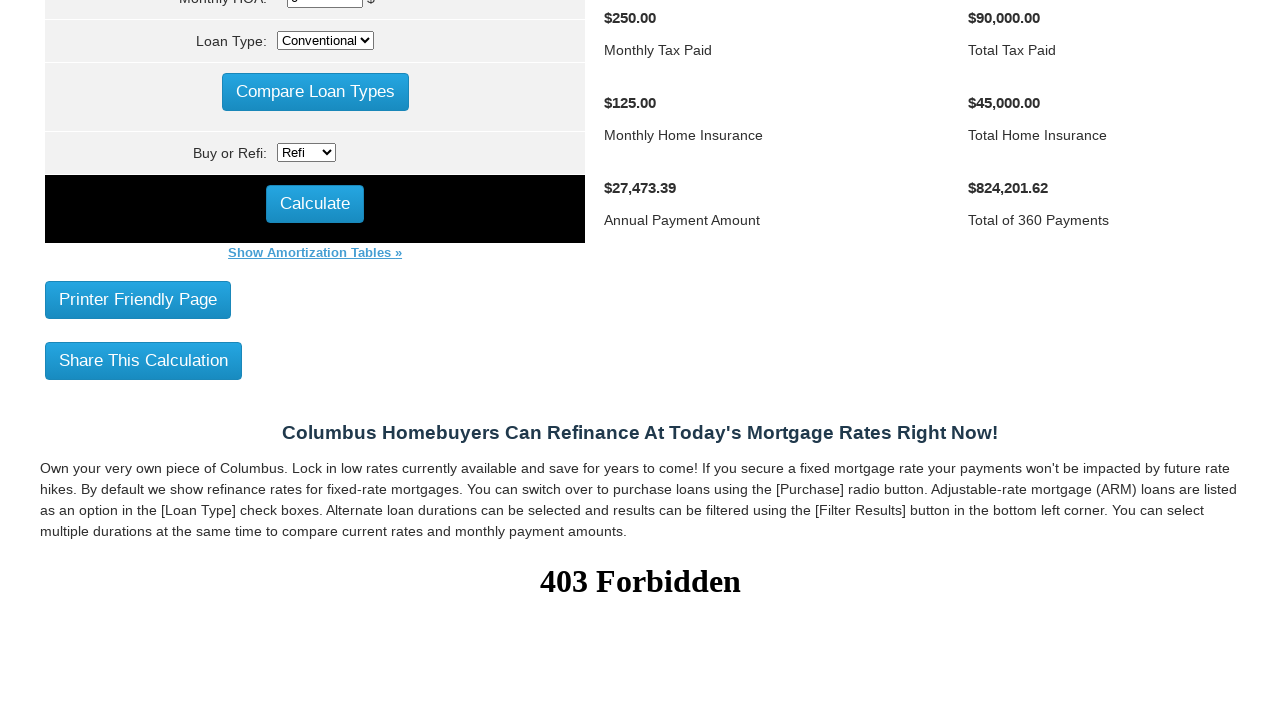

Clicked the share button at (144, 360) on xpath=//*[@id='share_button']
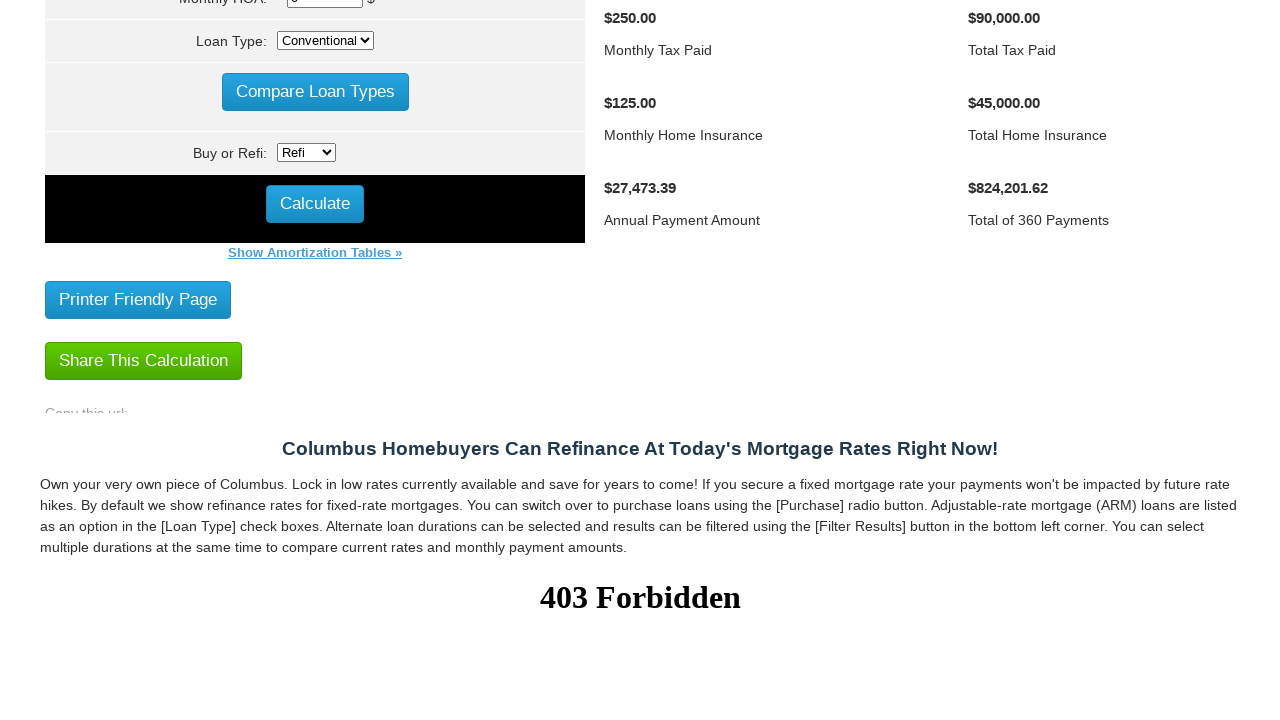

Waited after clicking share button (2000ms)
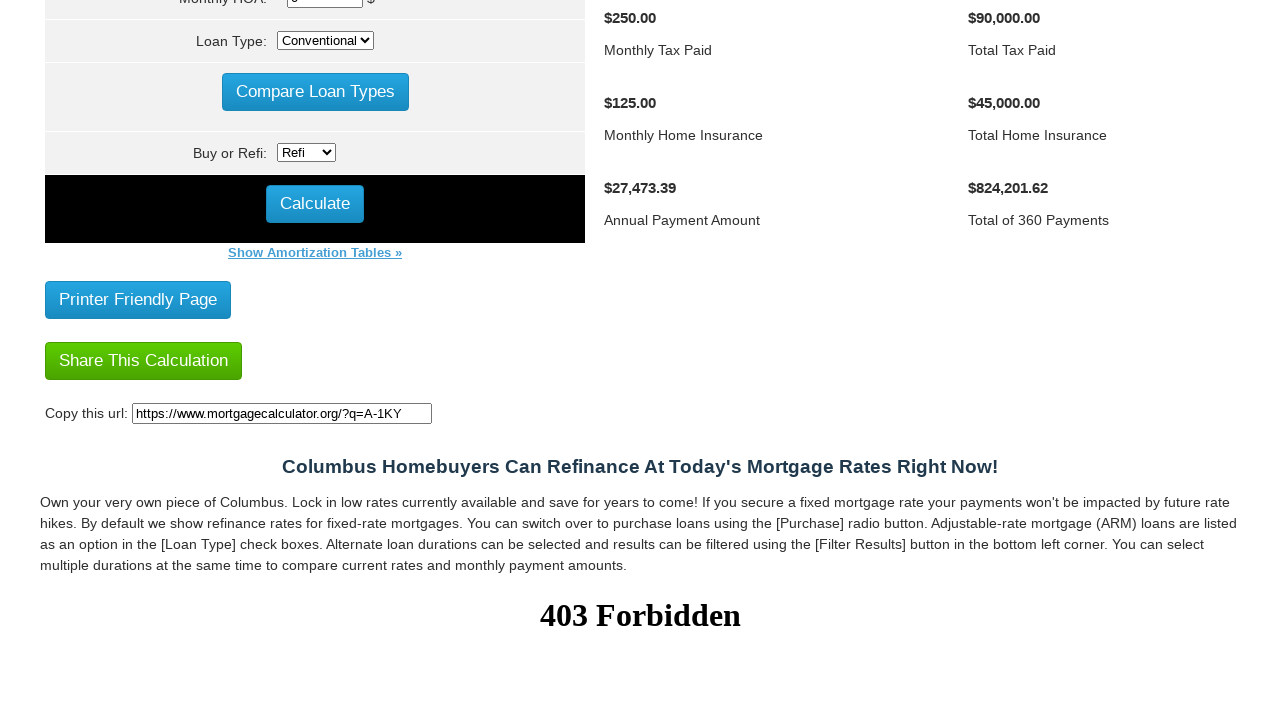

Scrolled back to top of page
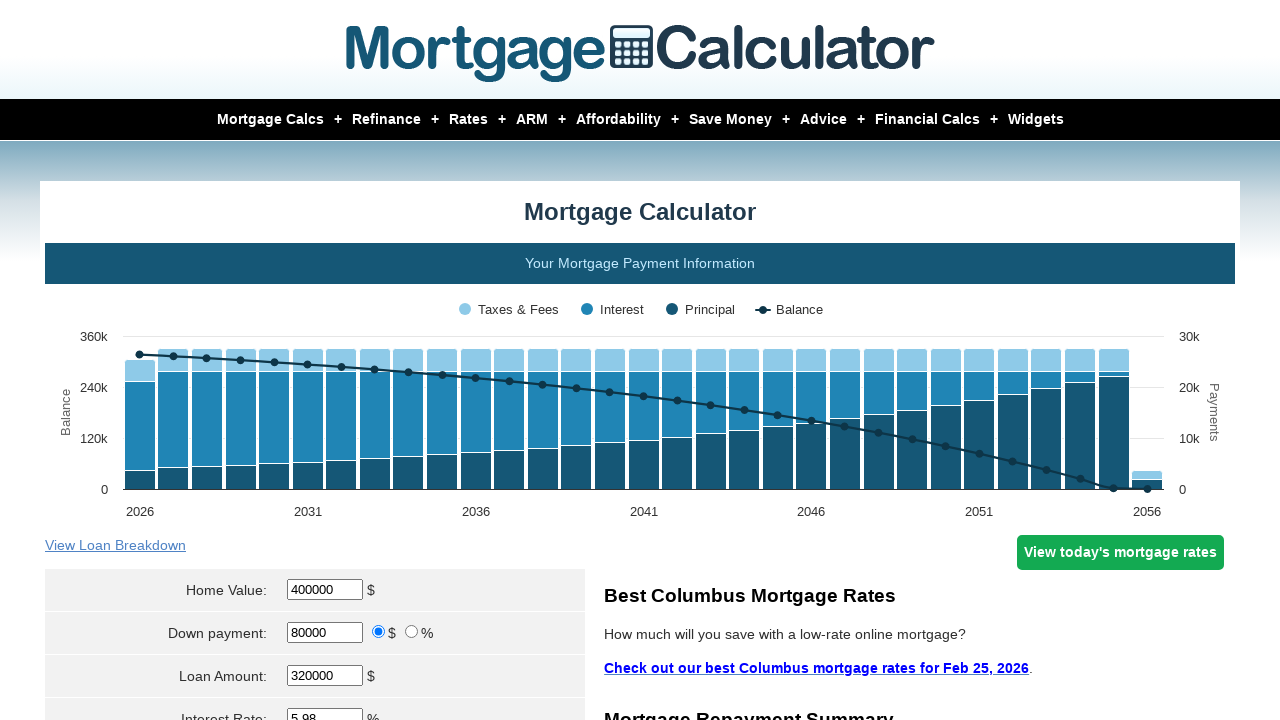

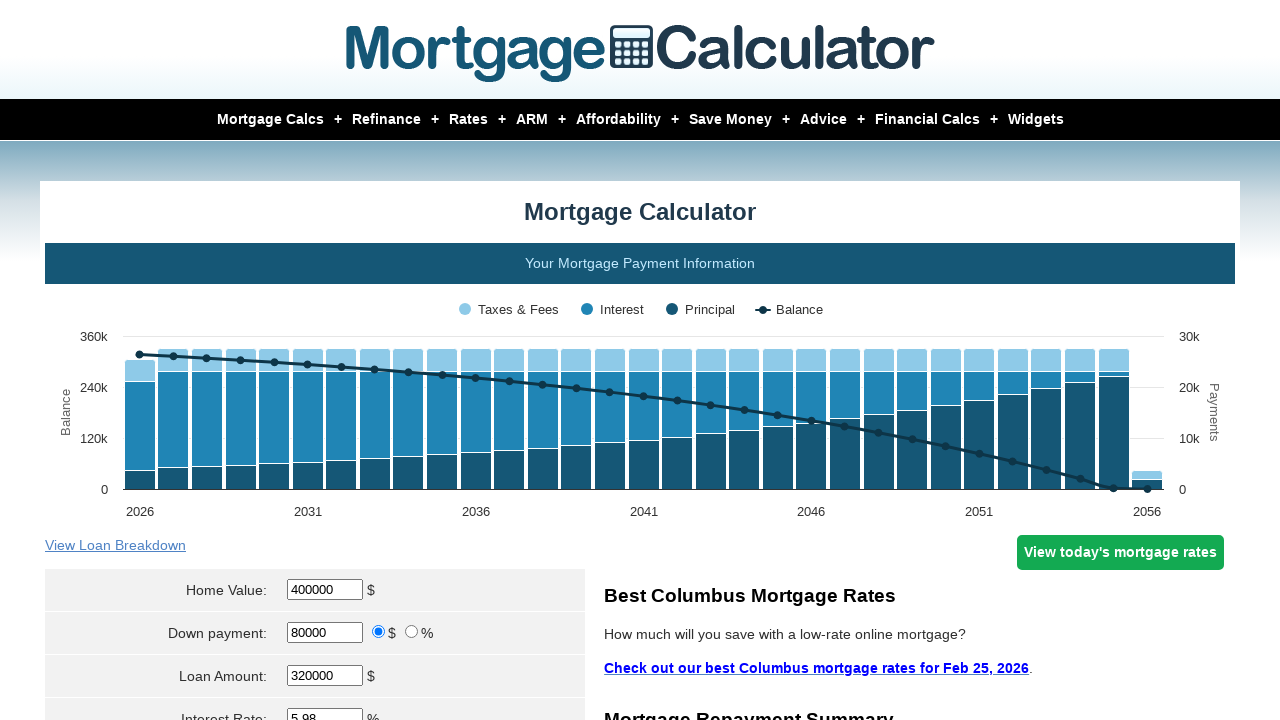